Tests that the currently selected filter link is highlighted with 'selected' class

Starting URL: https://demo.playwright.dev/todomvc

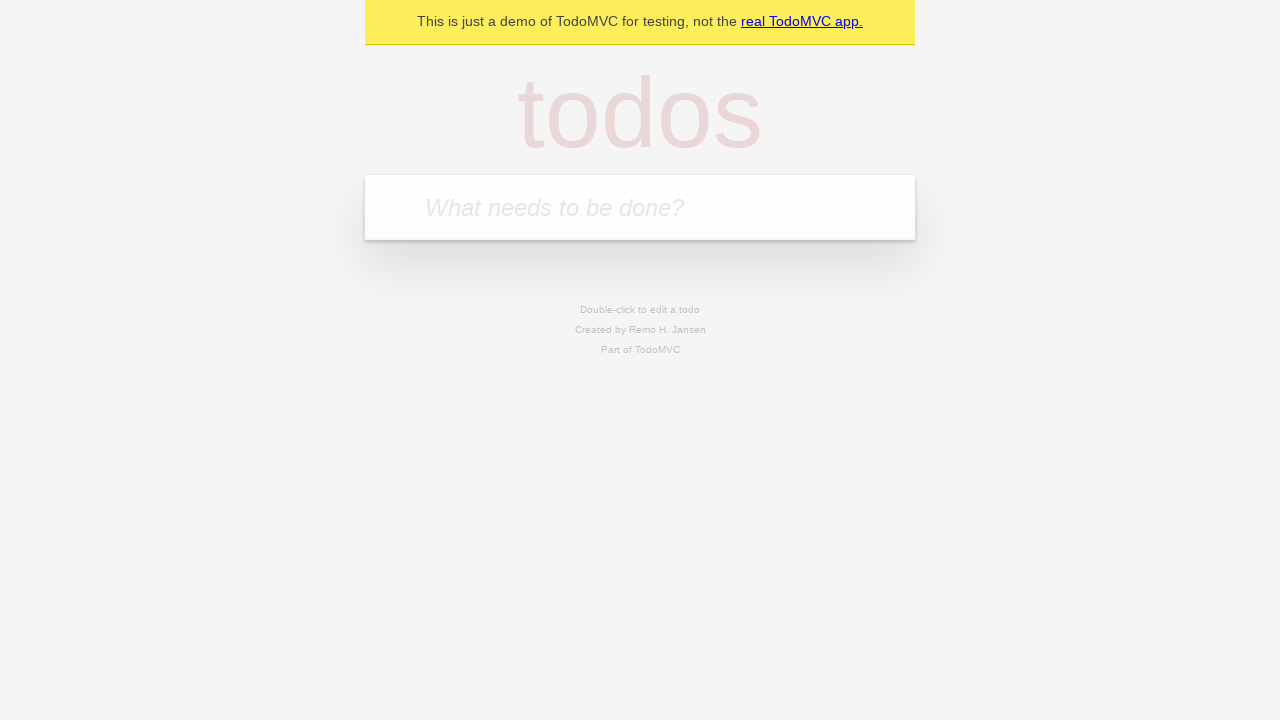

Filled todo input with 'buy some cheese' on internal:attr=[placeholder="What needs to be done?"i]
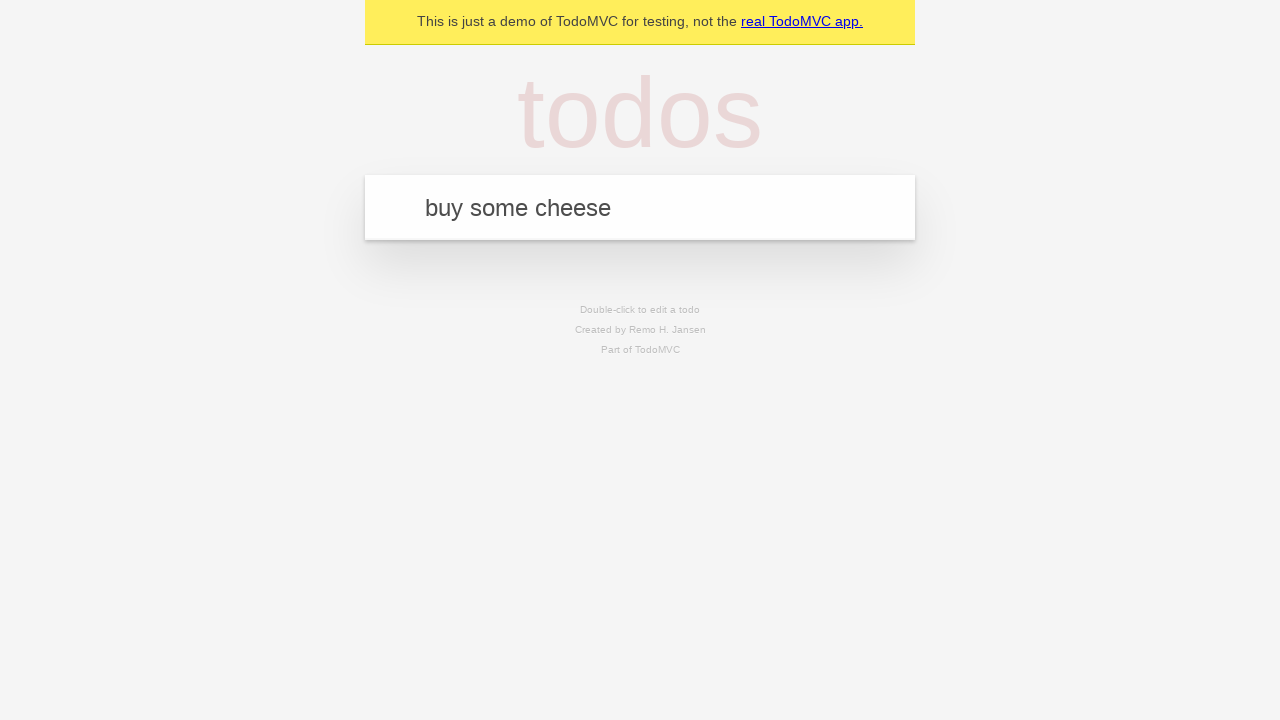

Pressed Enter to create first todo on internal:attr=[placeholder="What needs to be done?"i]
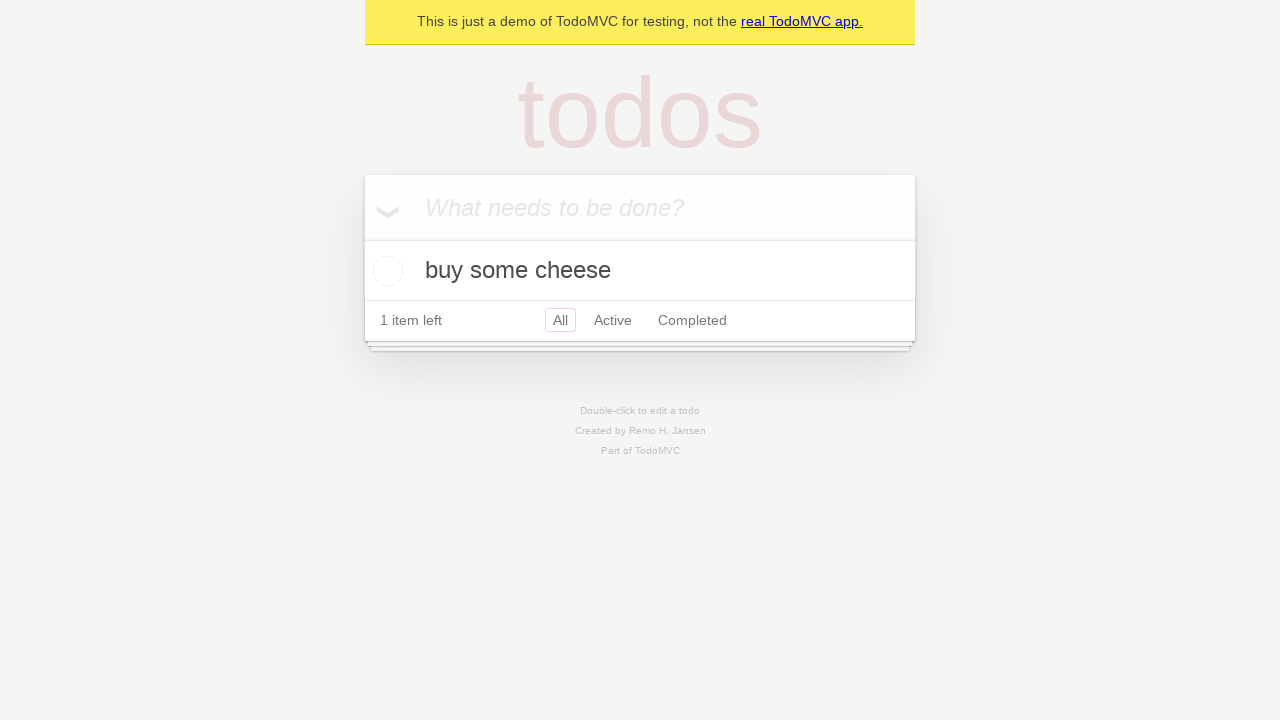

Filled todo input with 'feed the cat' on internal:attr=[placeholder="What needs to be done?"i]
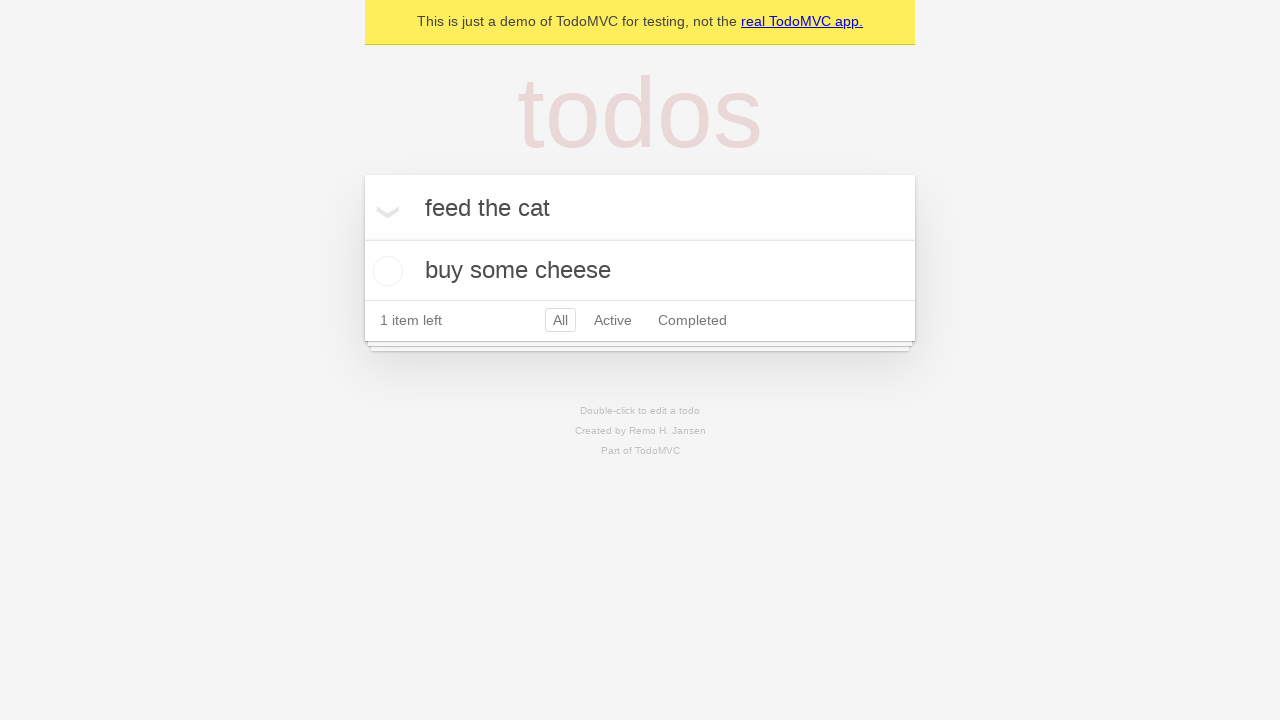

Pressed Enter to create second todo on internal:attr=[placeholder="What needs to be done?"i]
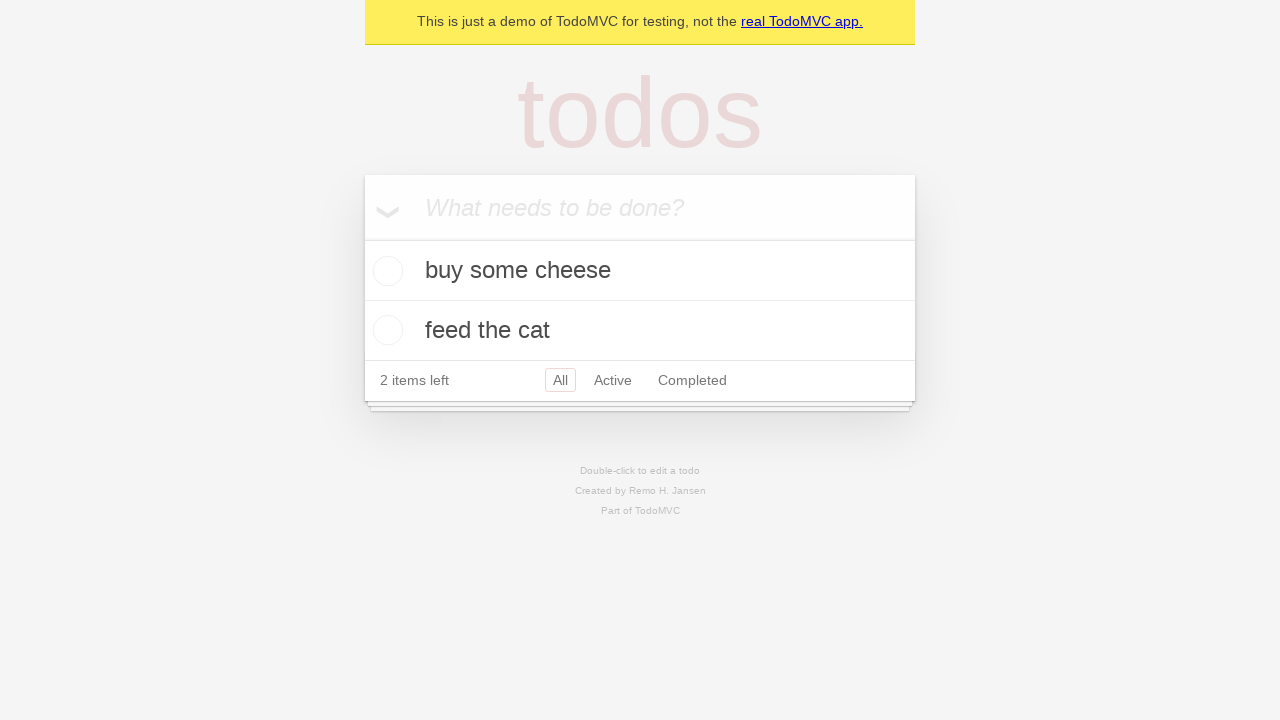

Filled todo input with 'book a doctors appointment' on internal:attr=[placeholder="What needs to be done?"i]
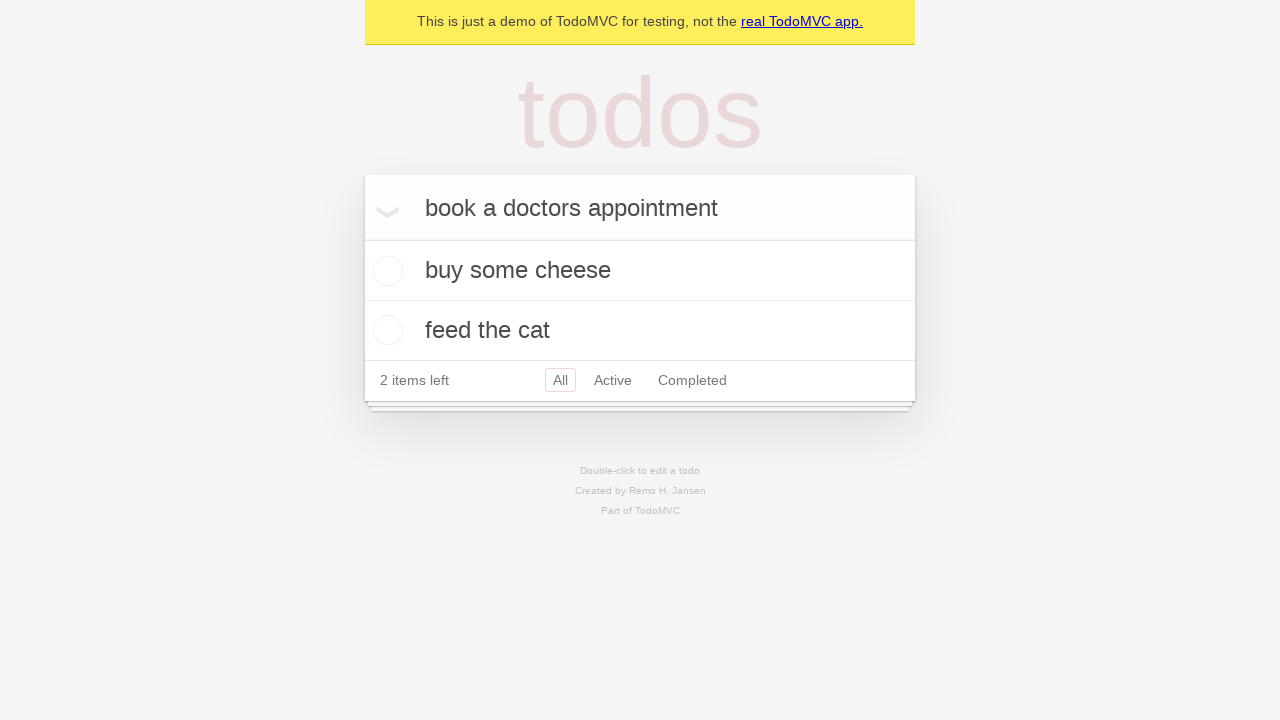

Pressed Enter to create third todo on internal:attr=[placeholder="What needs to be done?"i]
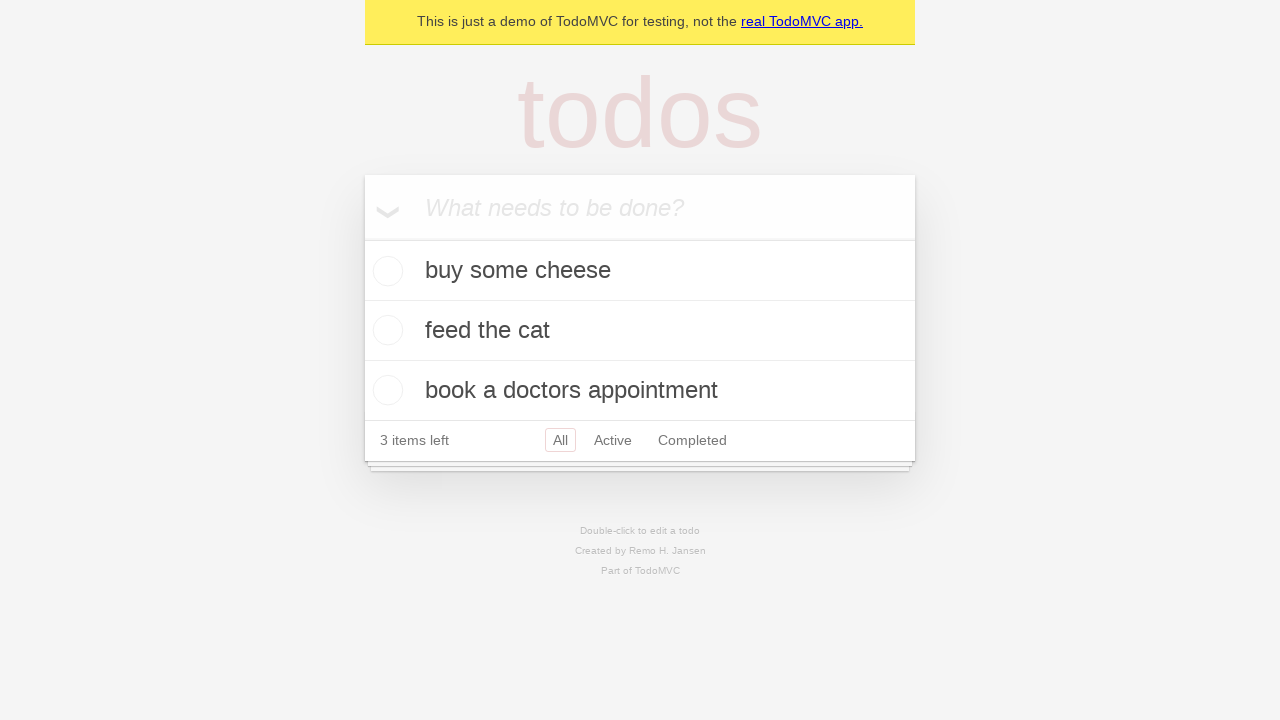

Clicked Active filter link at (613, 440) on internal:role=link[name="Active"i]
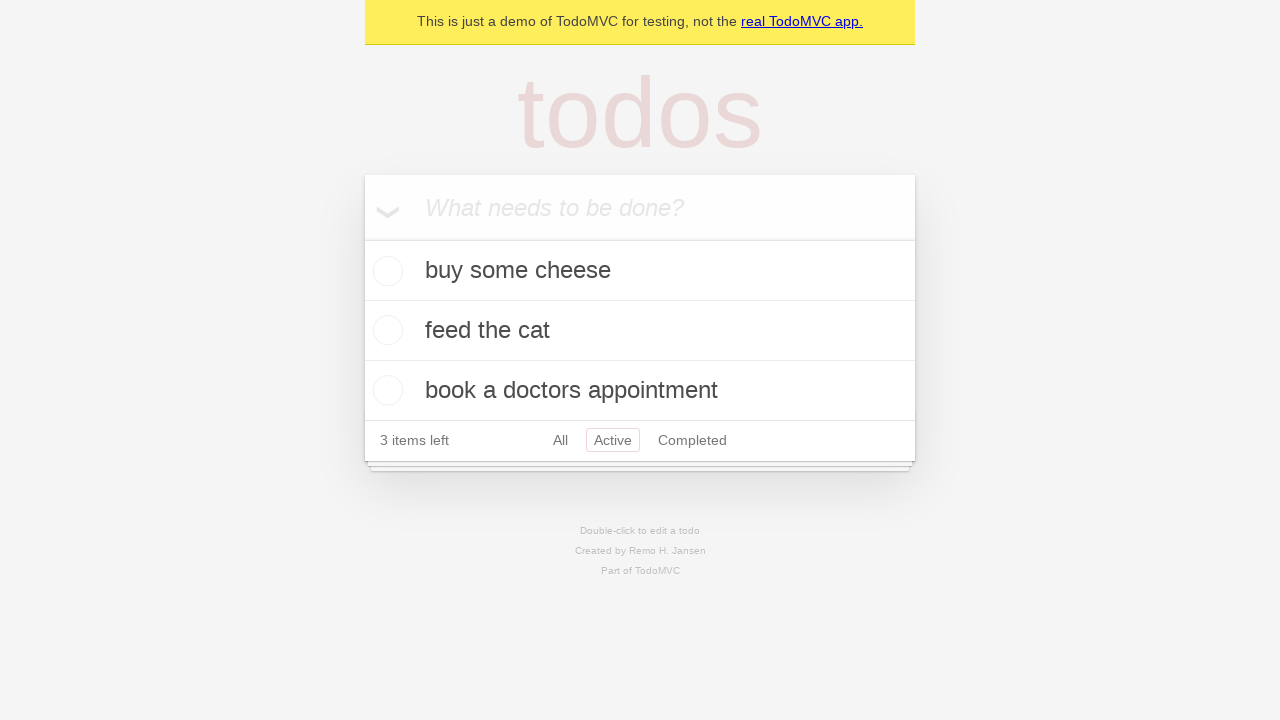

Clicked Completed filter link at (692, 440) on internal:role=link[name="Completed"i]
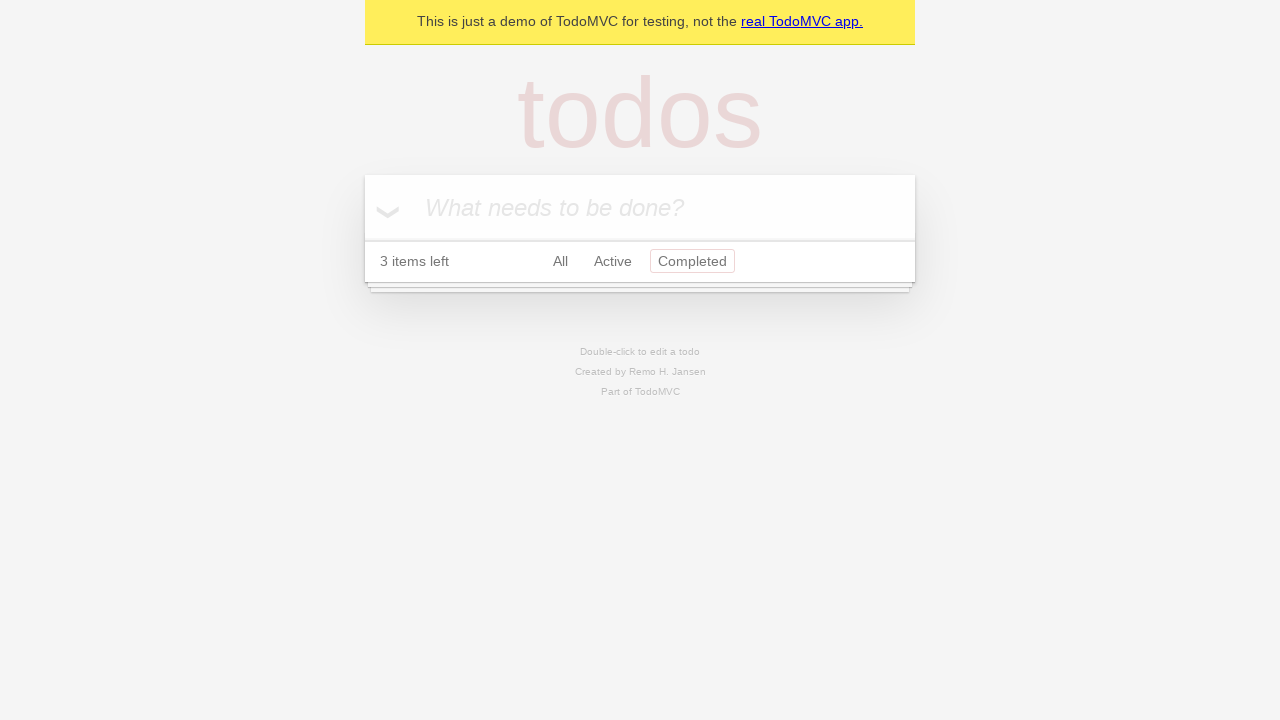

Waited 500ms for filter highlight to update
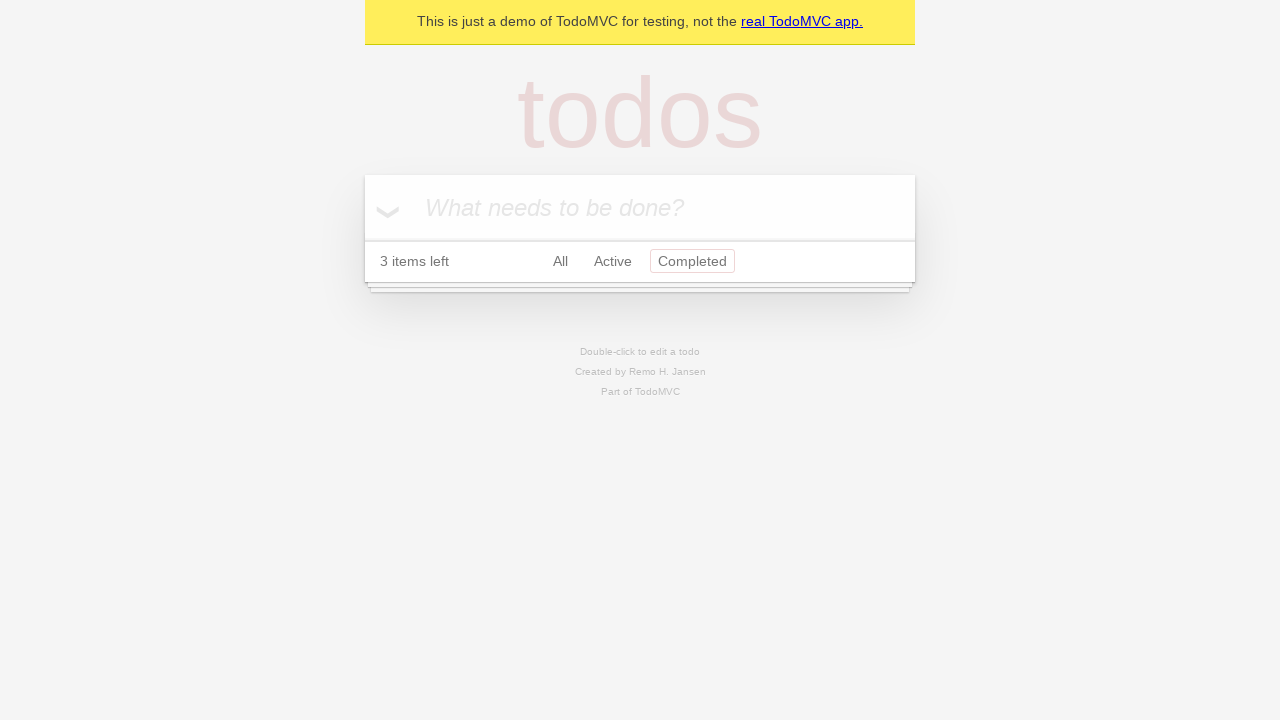

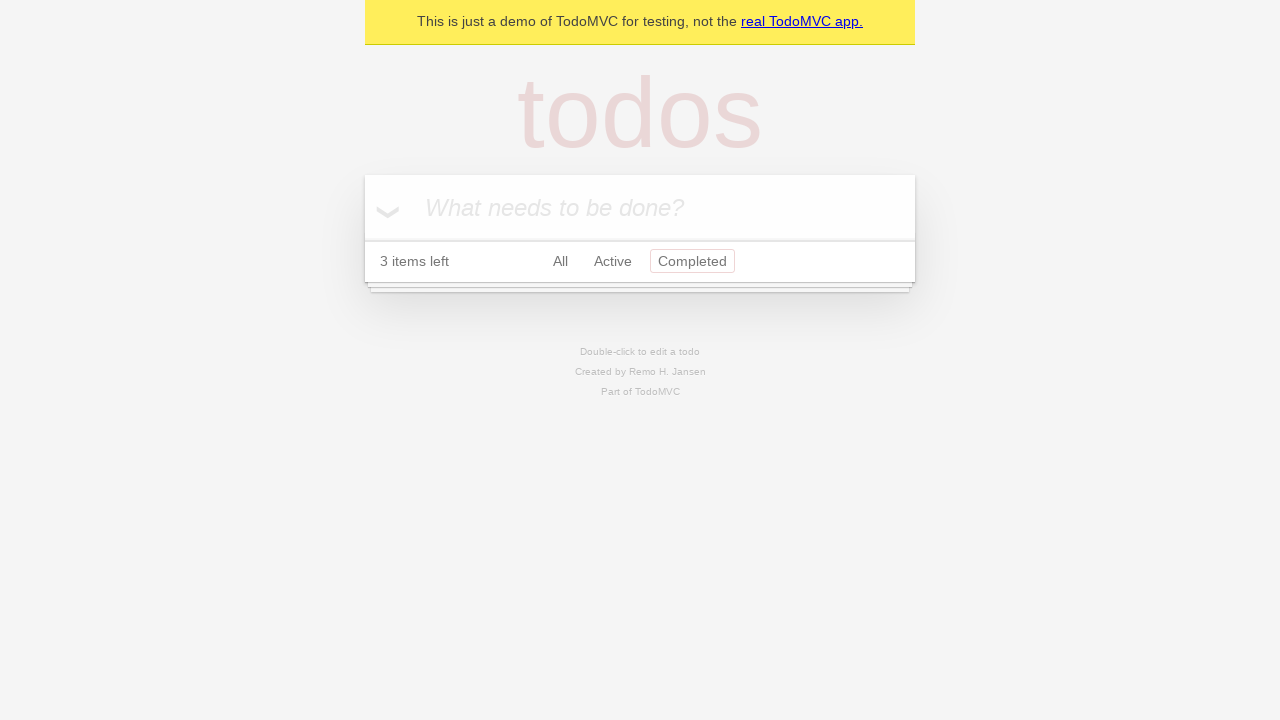